Tests frame handling by filling input fields in 5 different frames on the page

Starting URL: https://ui.vision/demo/webtest/frames/

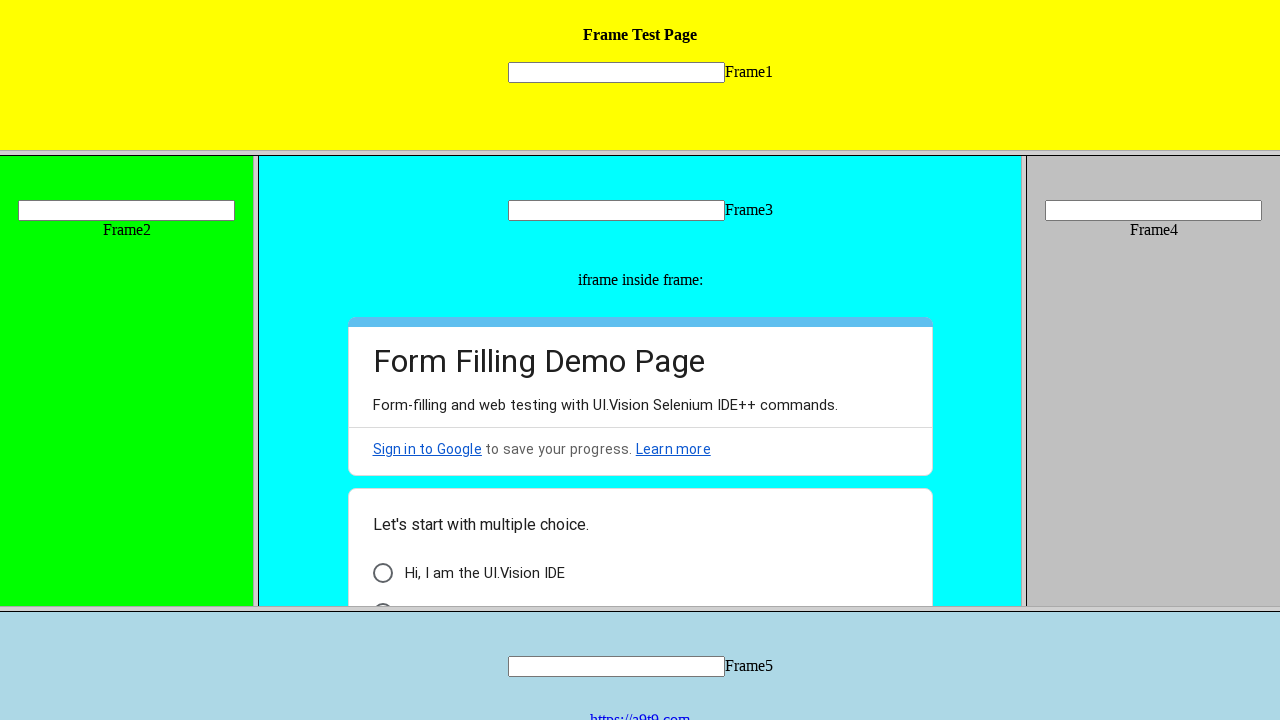

Located frame 1
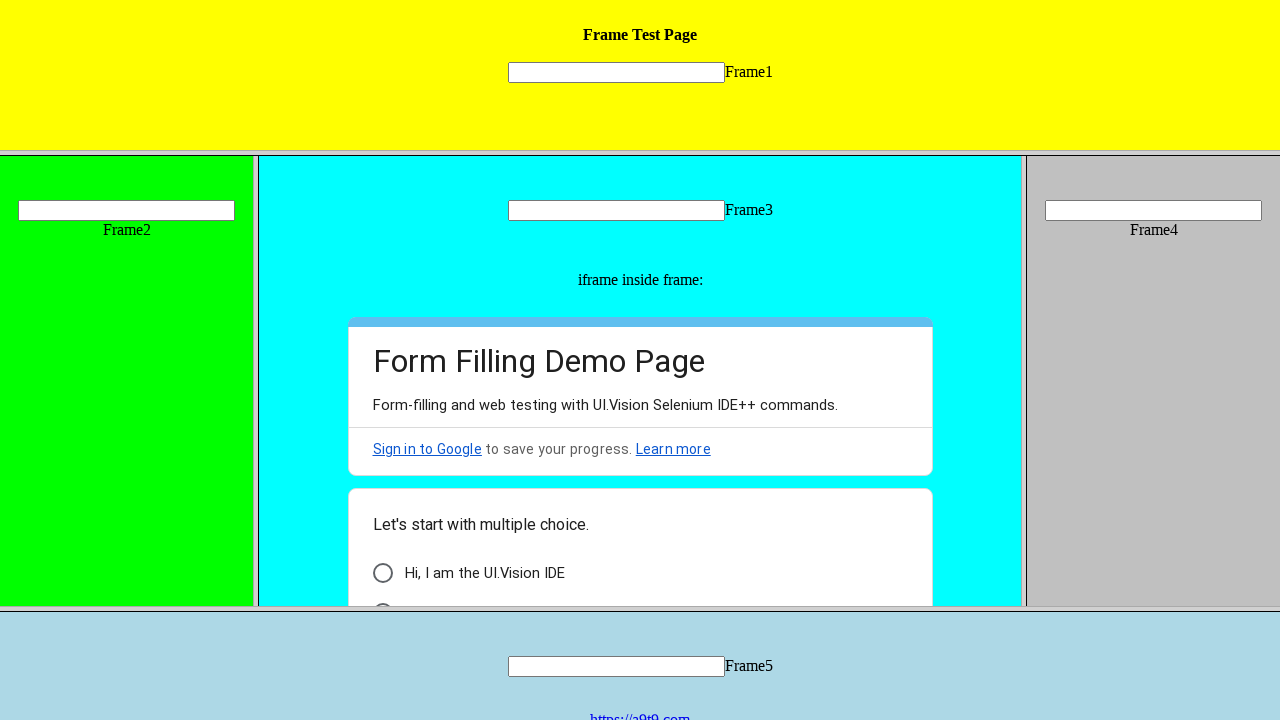

Filled input field in frame 1 with '1' on //input[@name='mytext1']
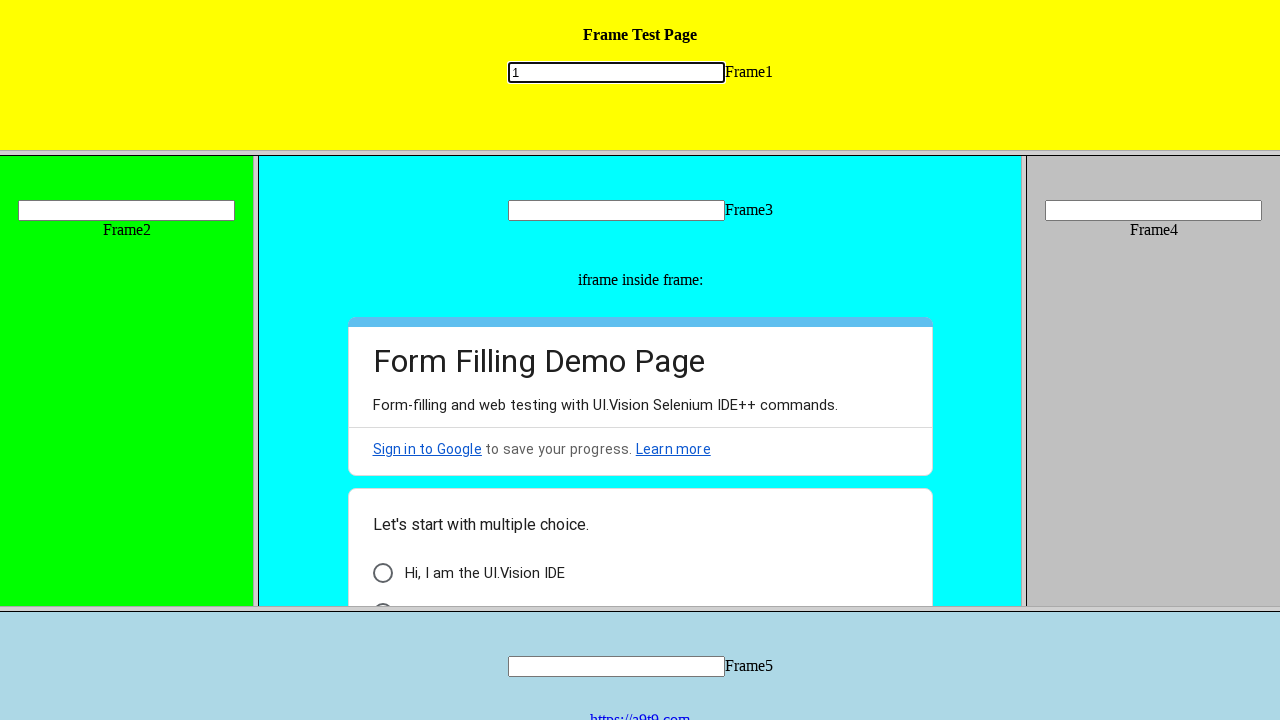

Located frame 2
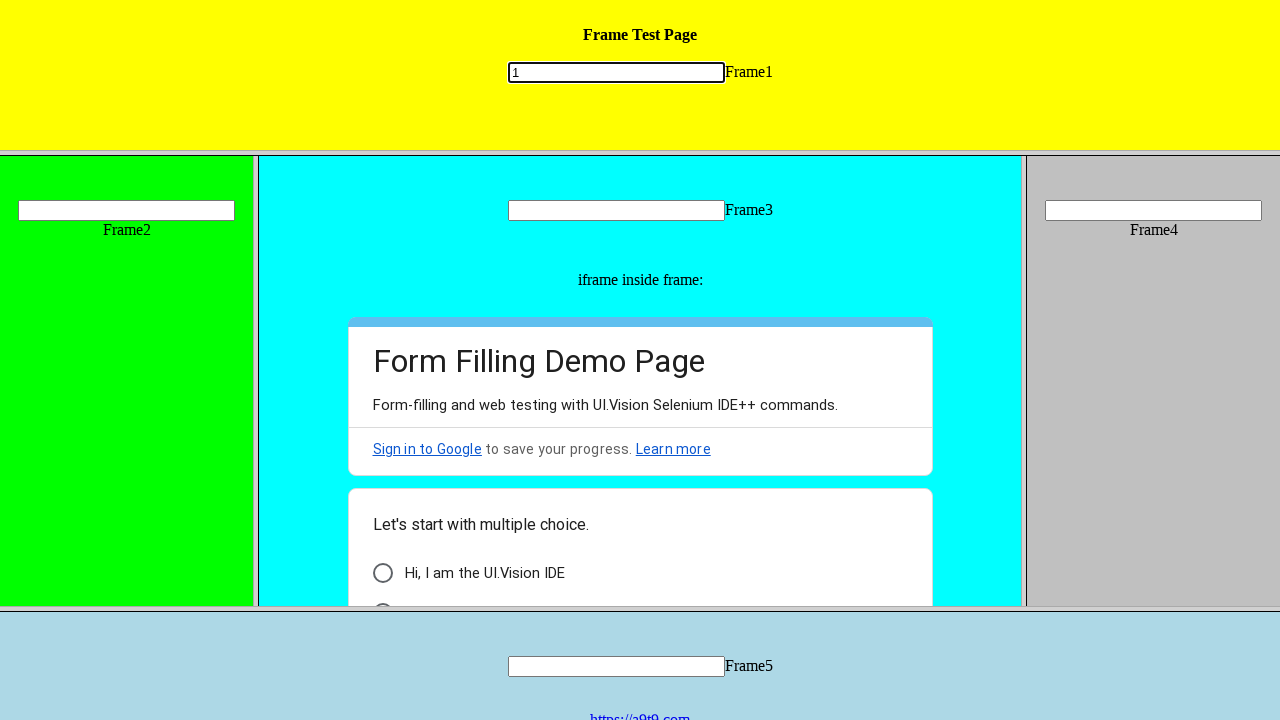

Filled input field in frame 2 with '2' on //input[@name='mytext2']
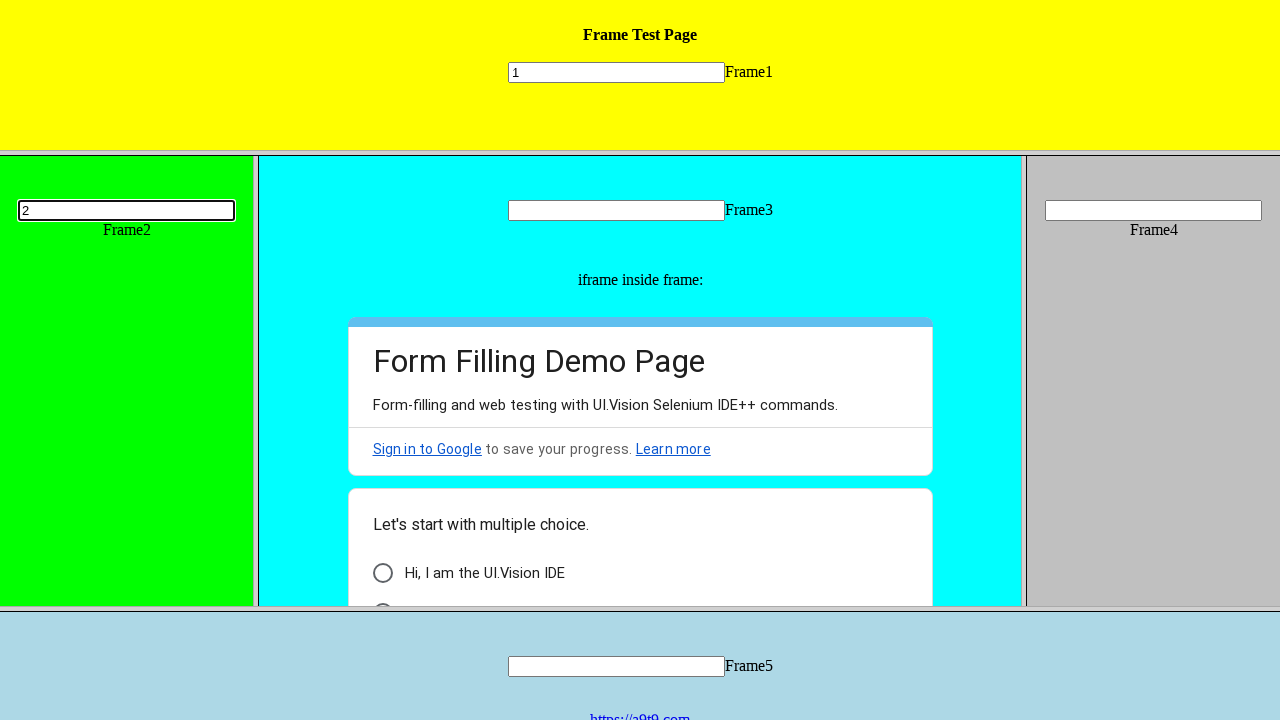

Located frame 3
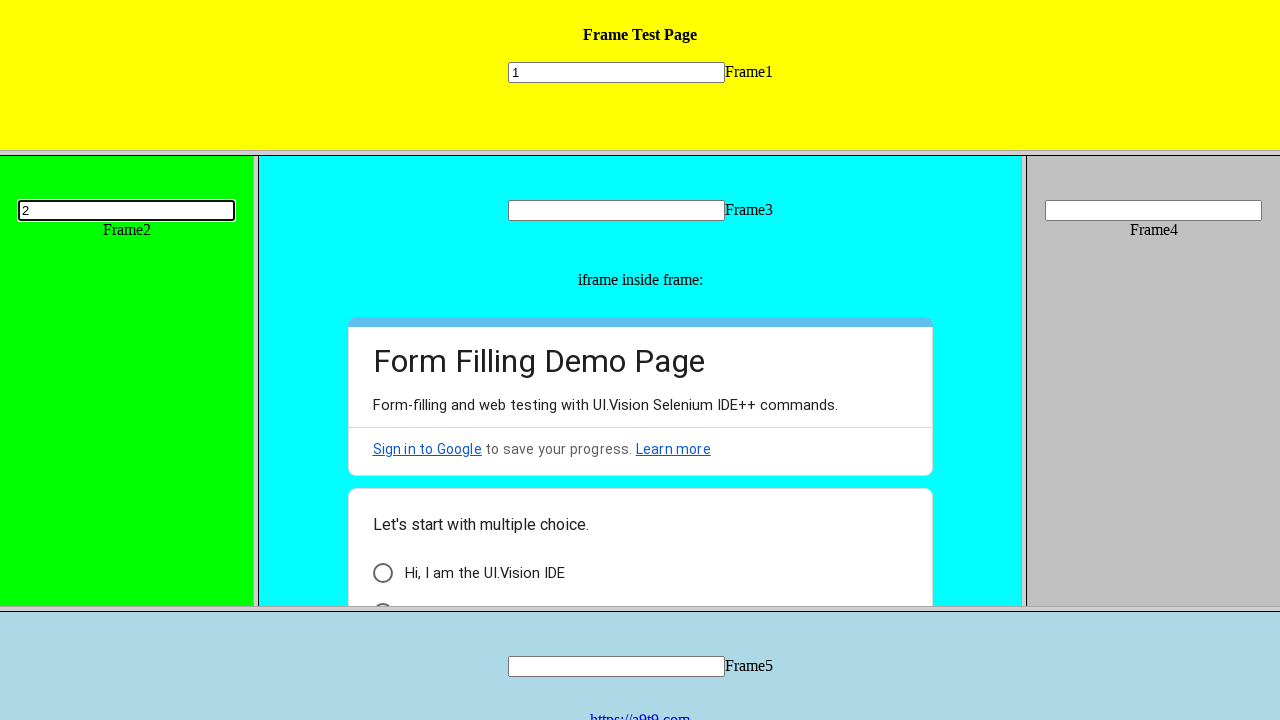

Filled input field in frame 3 with '3' on //input[@name='mytext3']
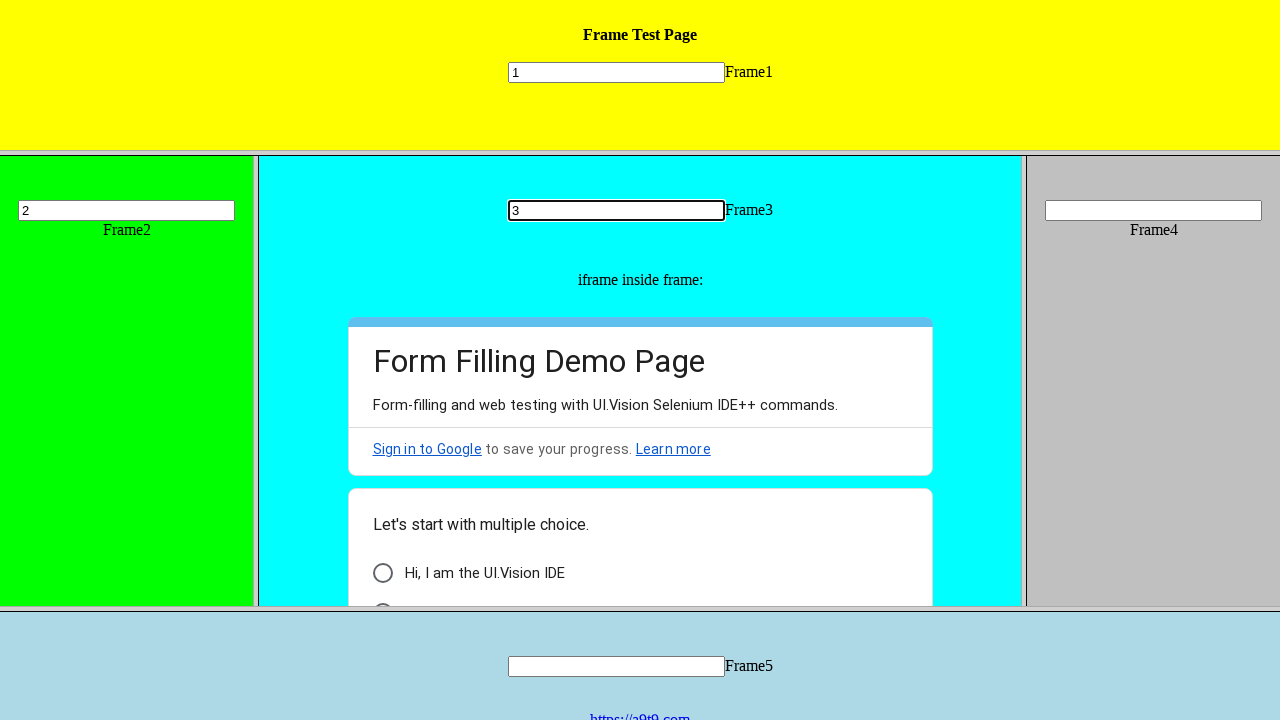

Located frame 4
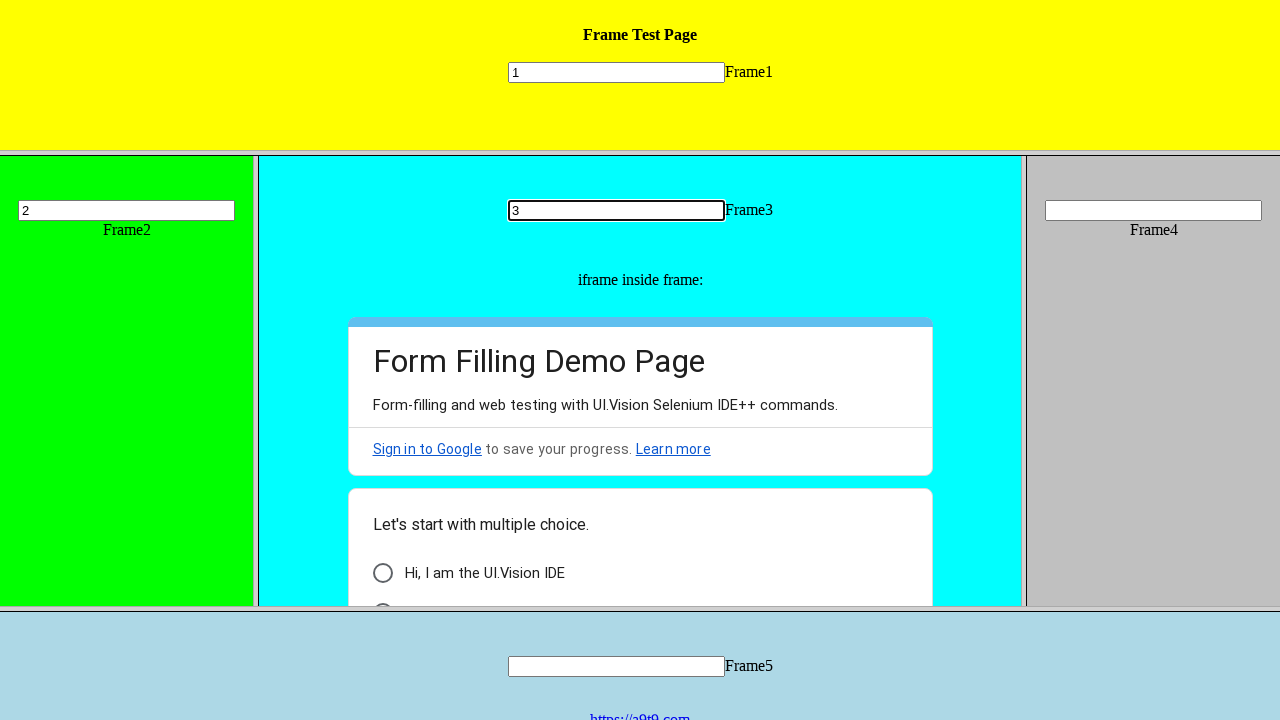

Filled input field in frame 4 with '4' on //input[@name='mytext4']
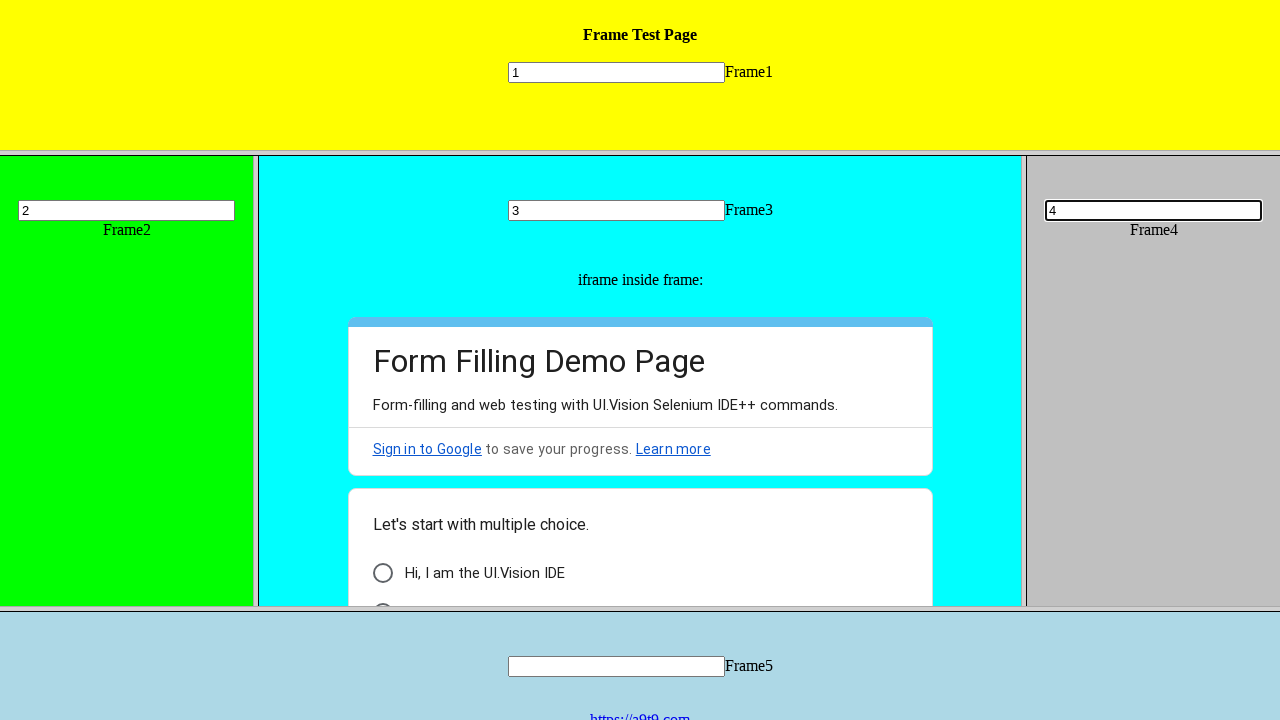

Located frame 5
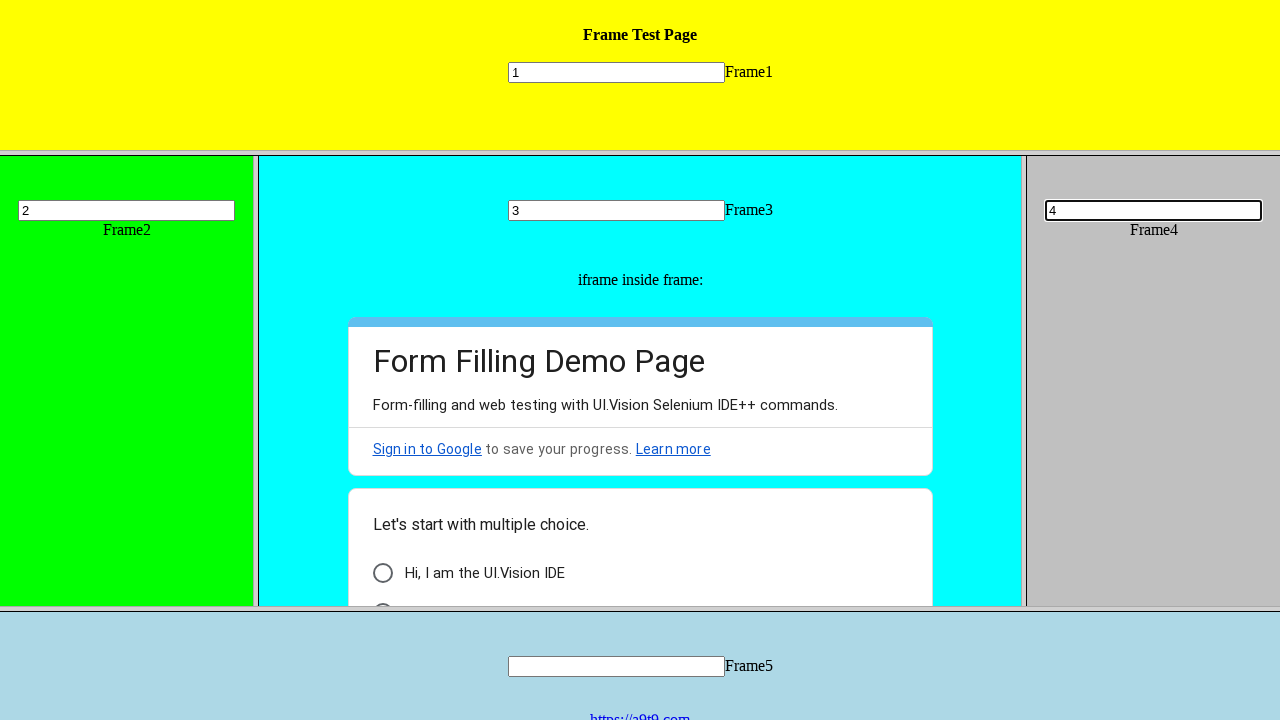

Filled input field in frame 5 with '5' on //input[@name='mytext5']
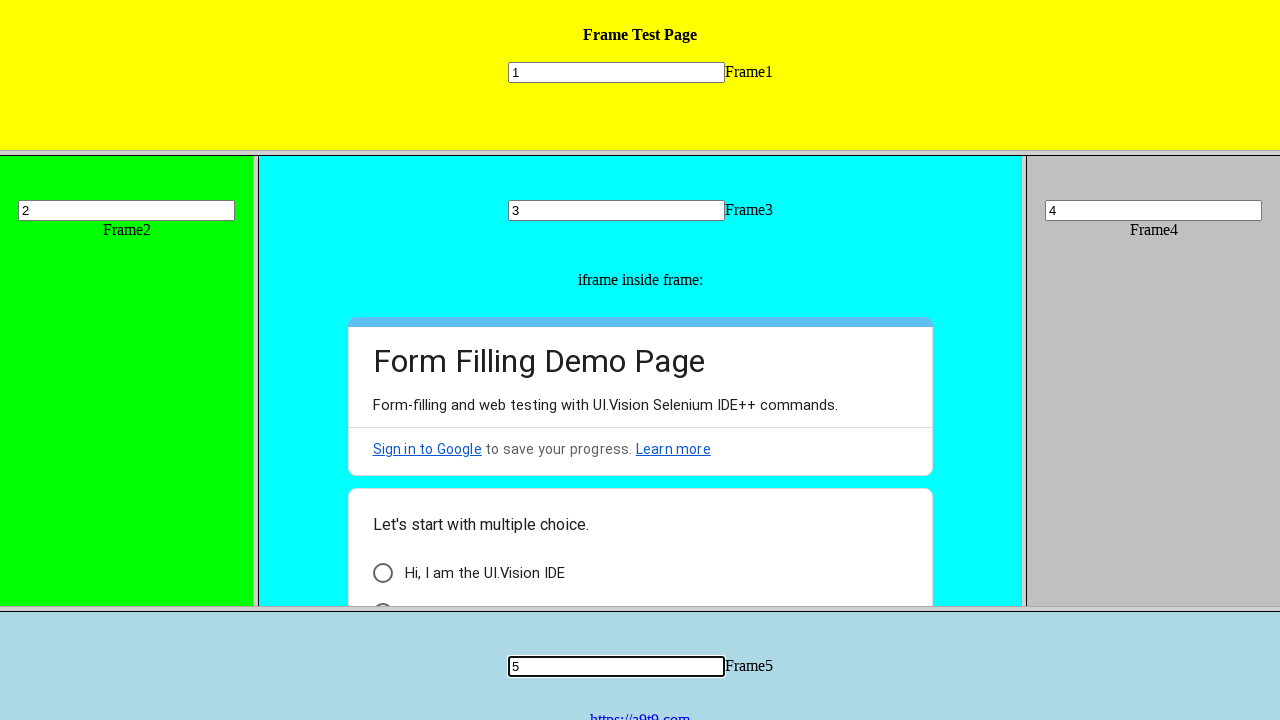

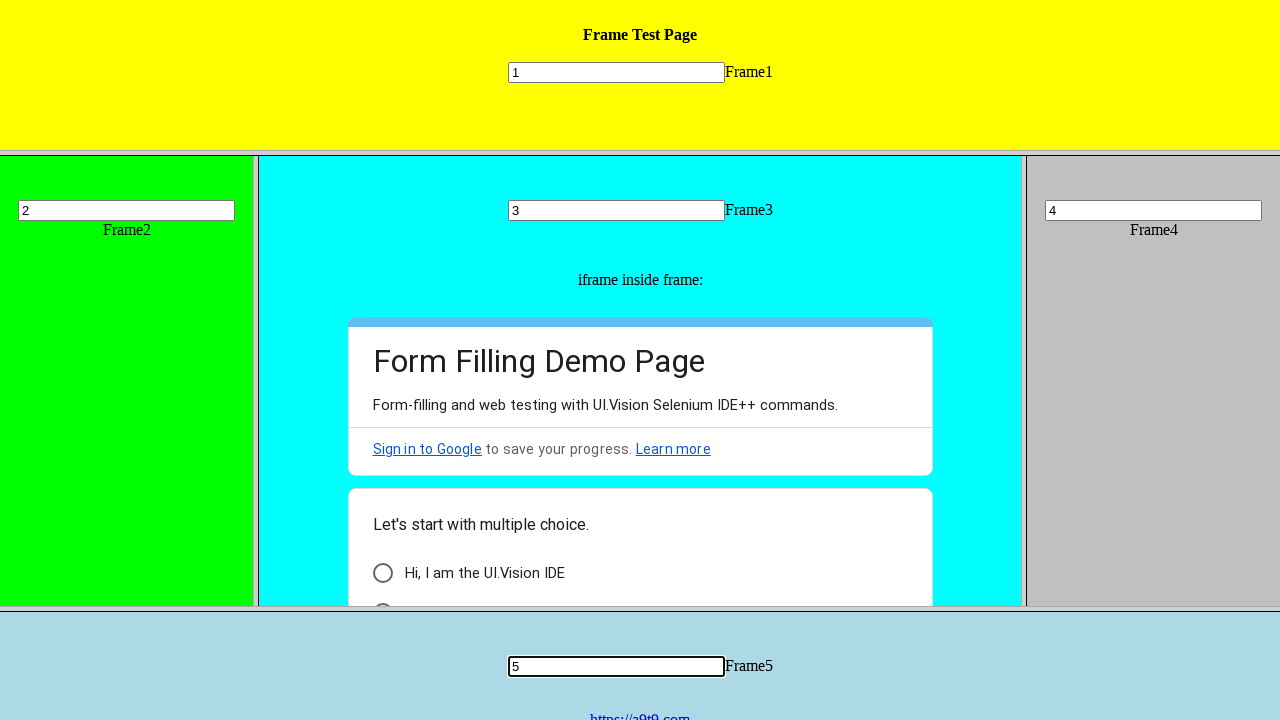